Tests the calculator's addition functionality by entering two numbers and verifying the result

Starting URL: http://juliemr.github.io/protractor-demo/

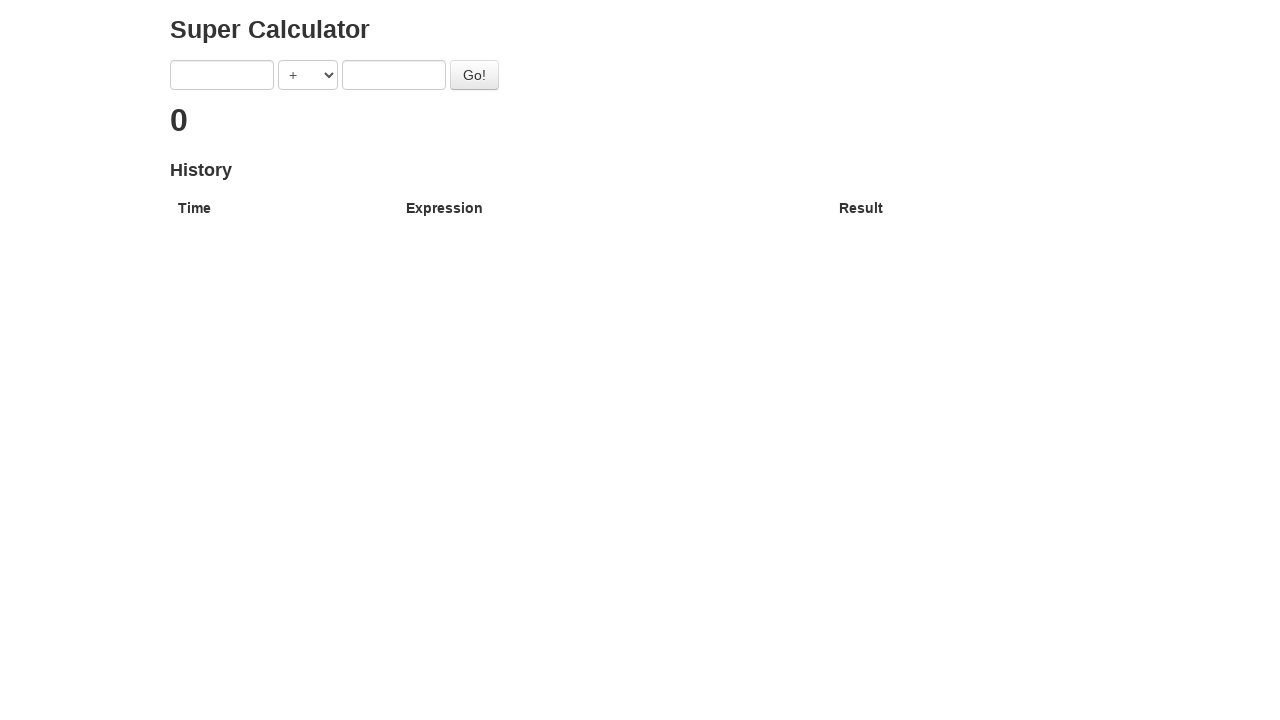

Entered '1' in the first number field on input[ng-model='first']
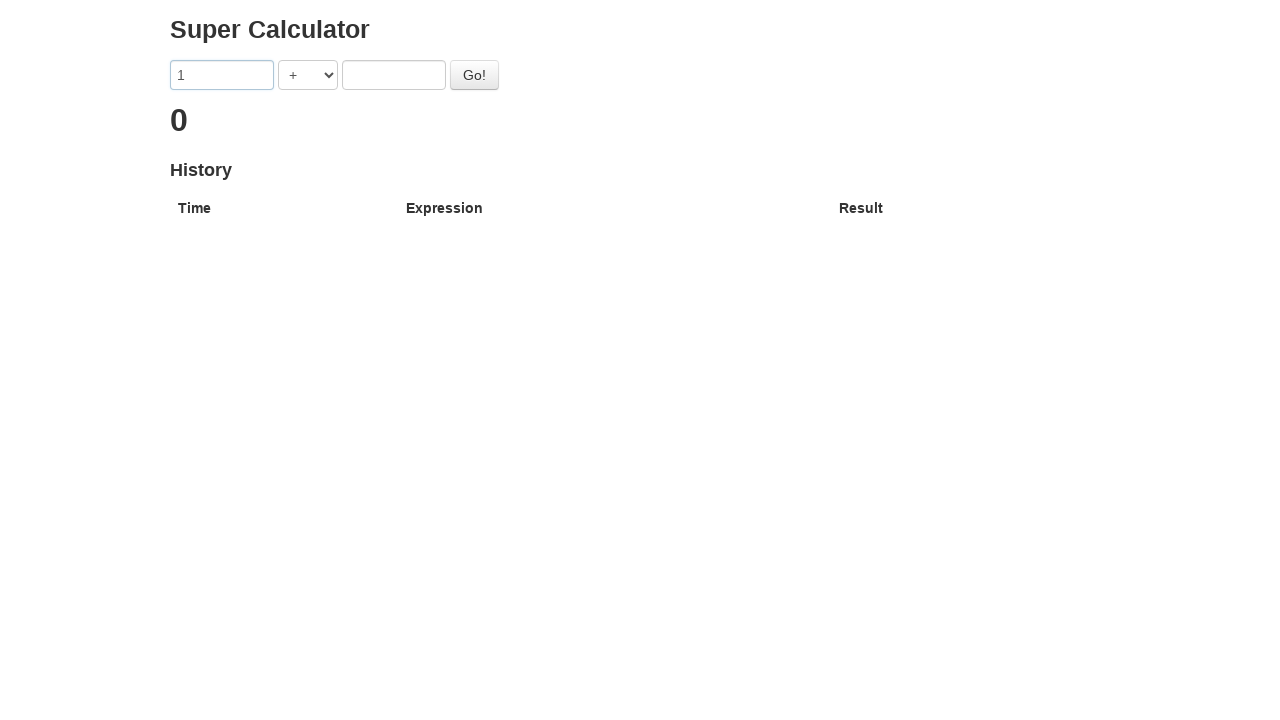

Entered '2' in the second number field on input[ng-model='second']
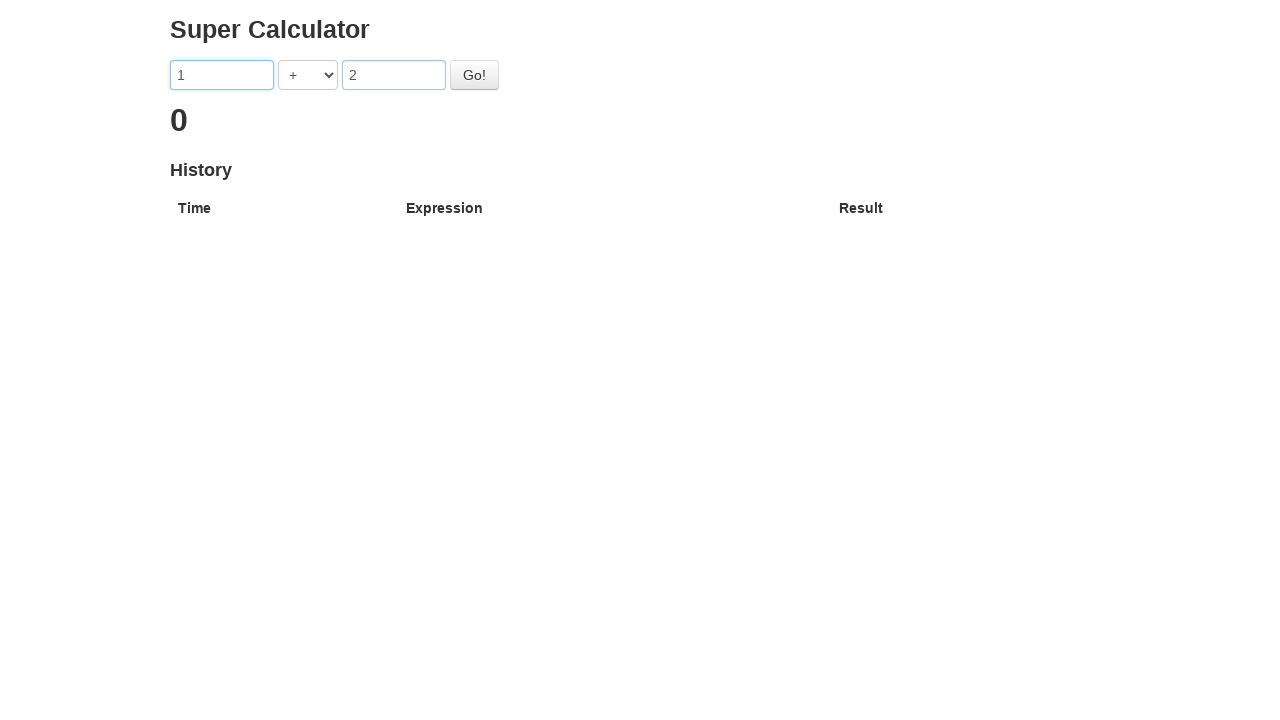

Clicked the Go button to perform addition at (474, 75) on #gobutton
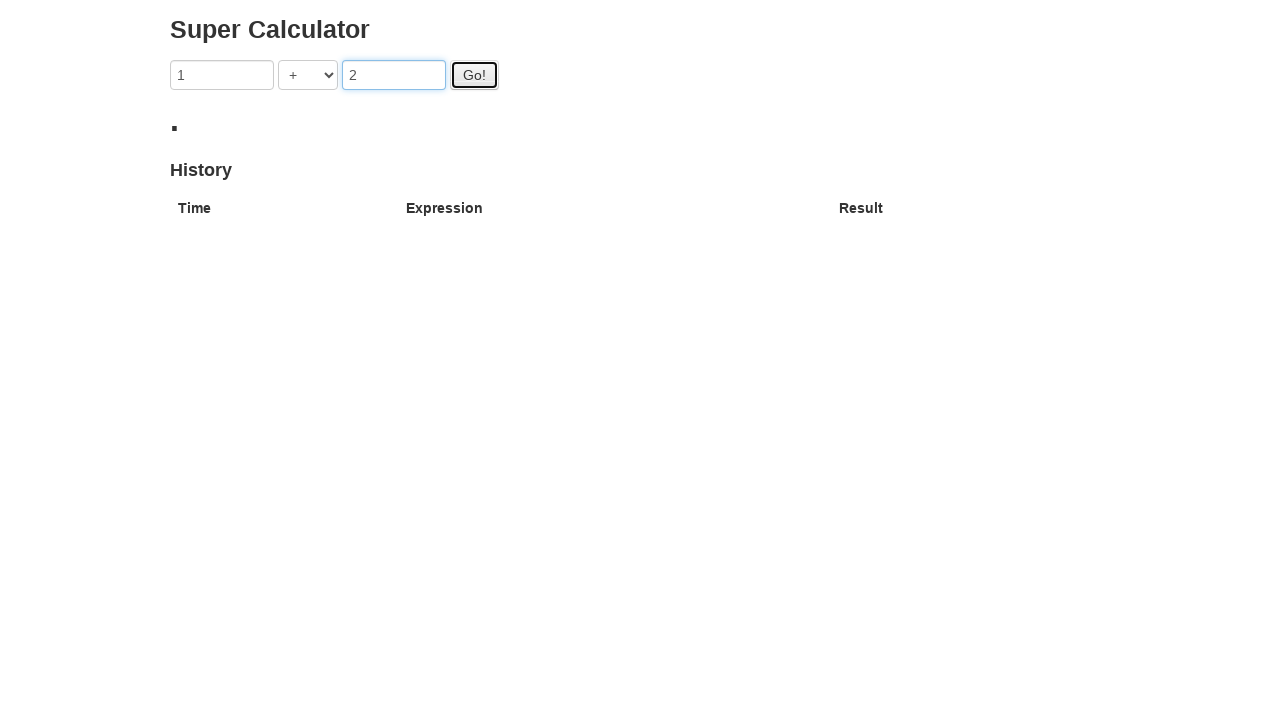

Verified that the result '3' is displayed (1 + 2 = 3)
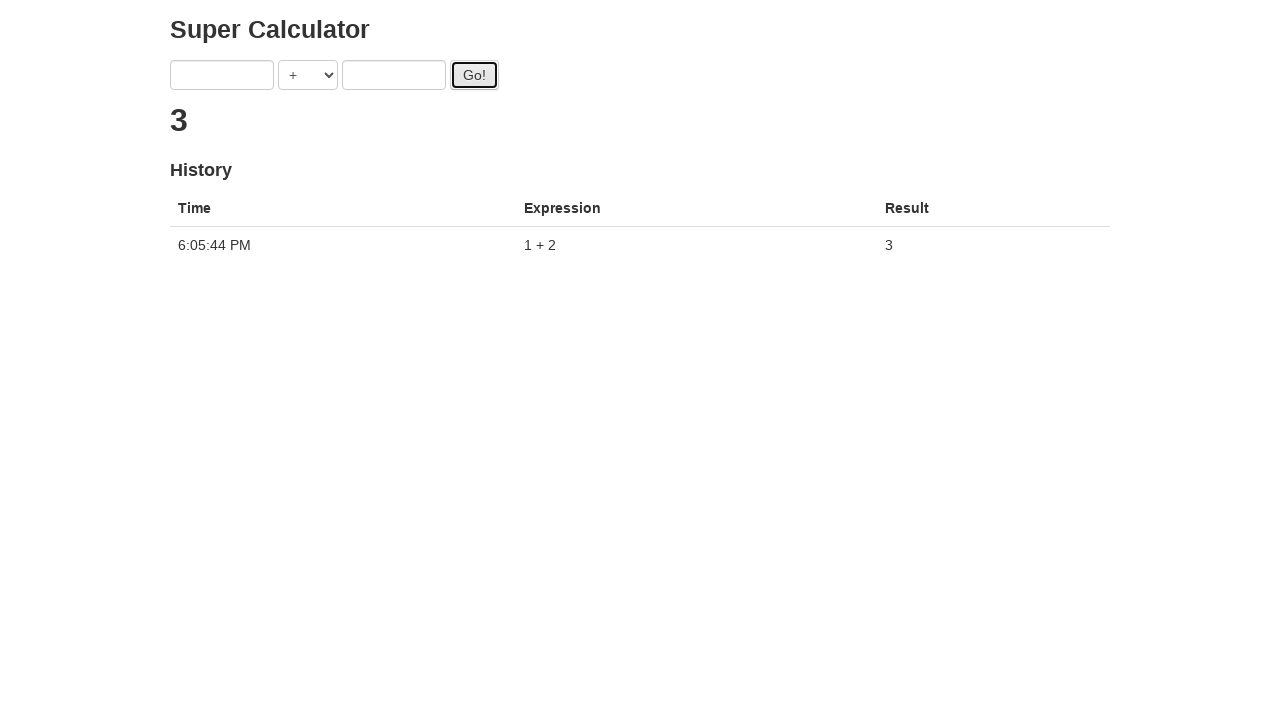

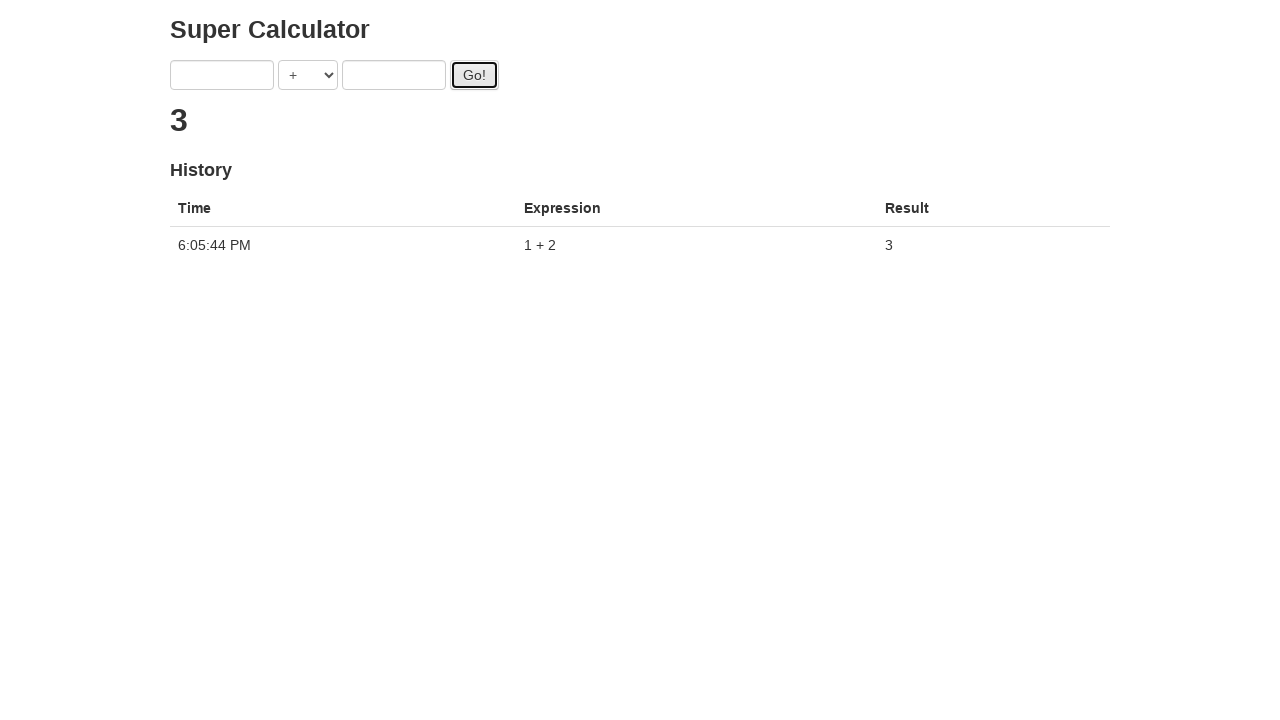